Tests a math puzzle form by extracting a hidden attribute value, calculating a mathematical formula (log of absolute value of 12*sin(x)), filling in the answer, checking required checkboxes, and submitting the form.

Starting URL: http://suninjuly.github.io/get_attribute.html

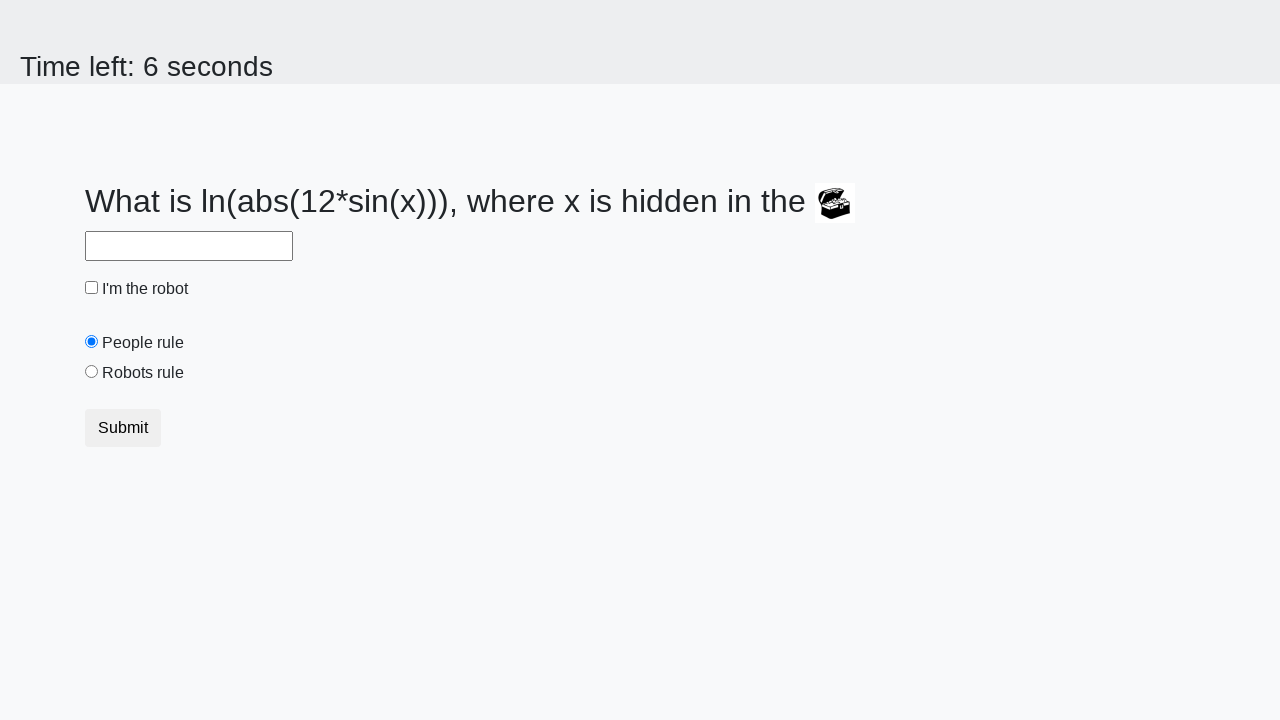

Extracted 'valuex' attribute from treasure element
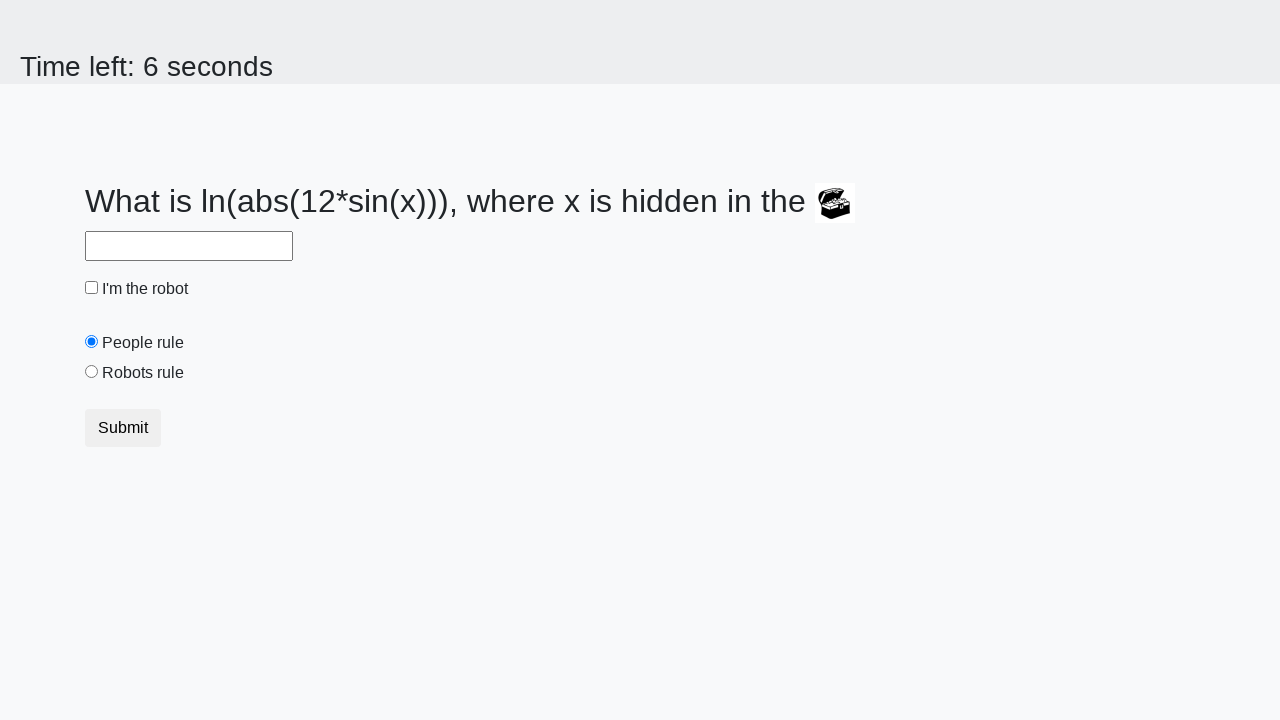

Calculated answer using formula log(abs(12*sin(314))) = 0.6434919503087296
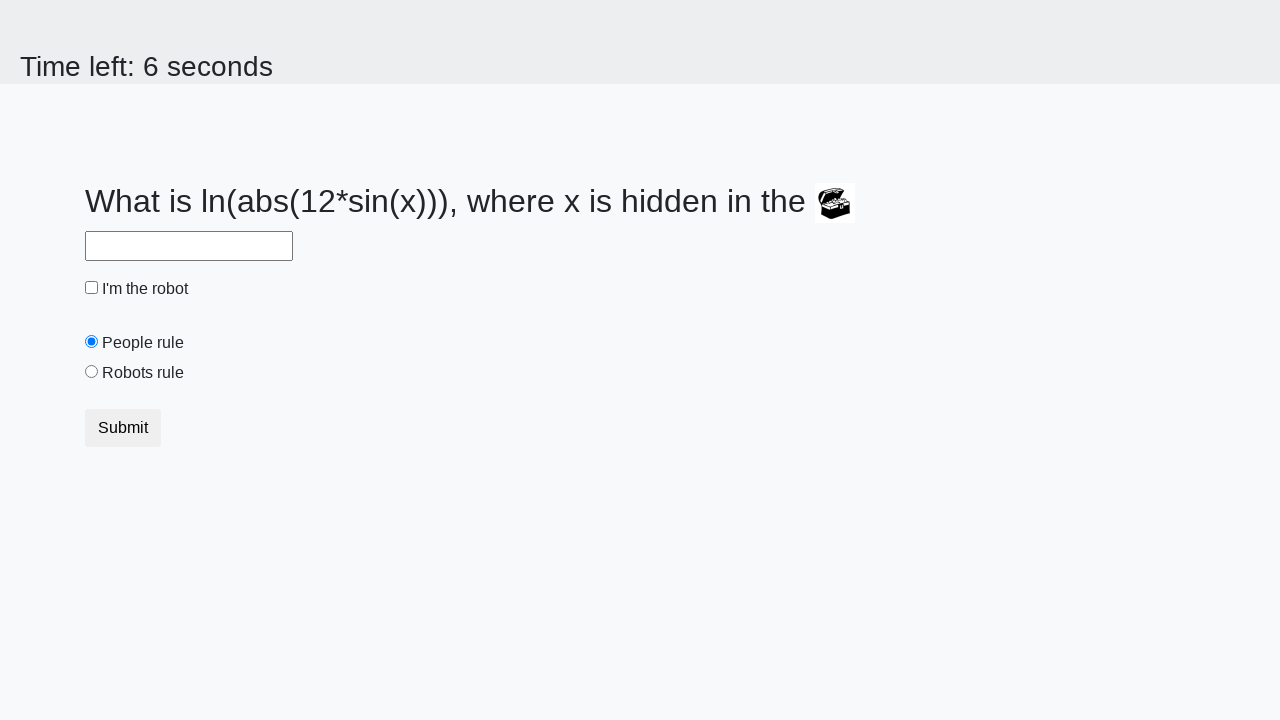

Filled answer field with calculated value: 0.6434919503087296 on #answer
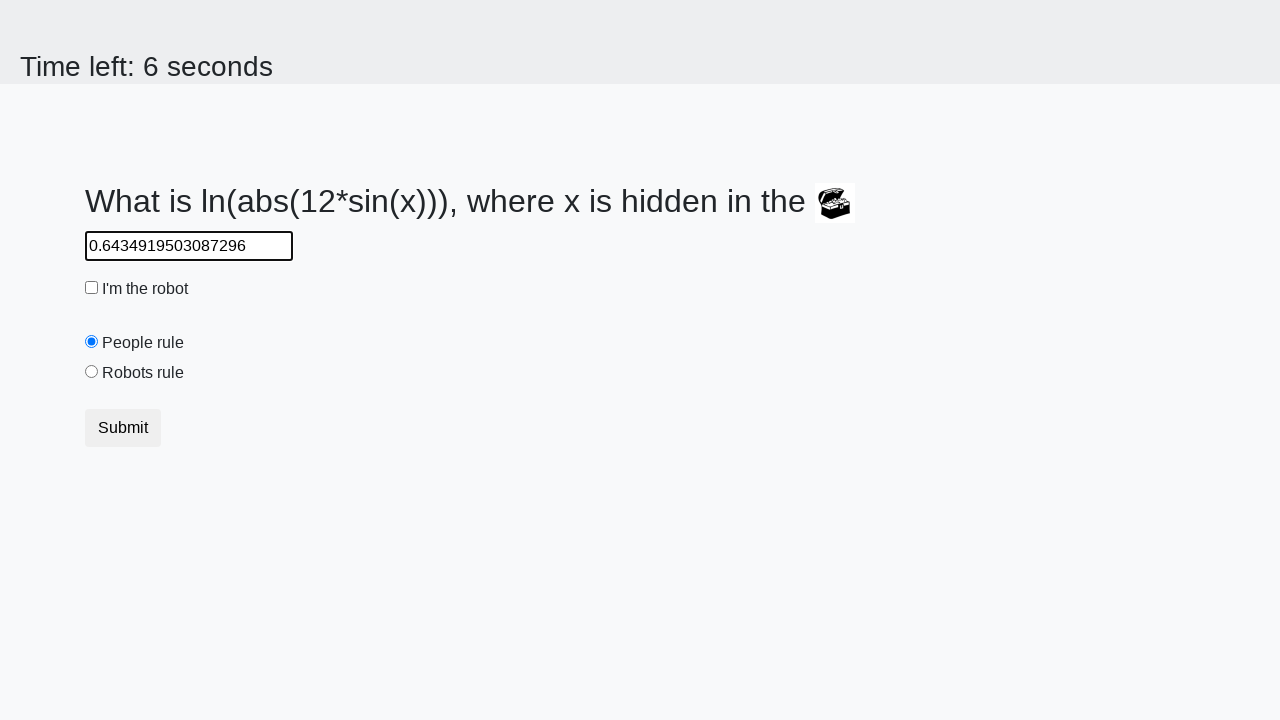

Clicked robot checkbox at (92, 288) on #robotCheckbox
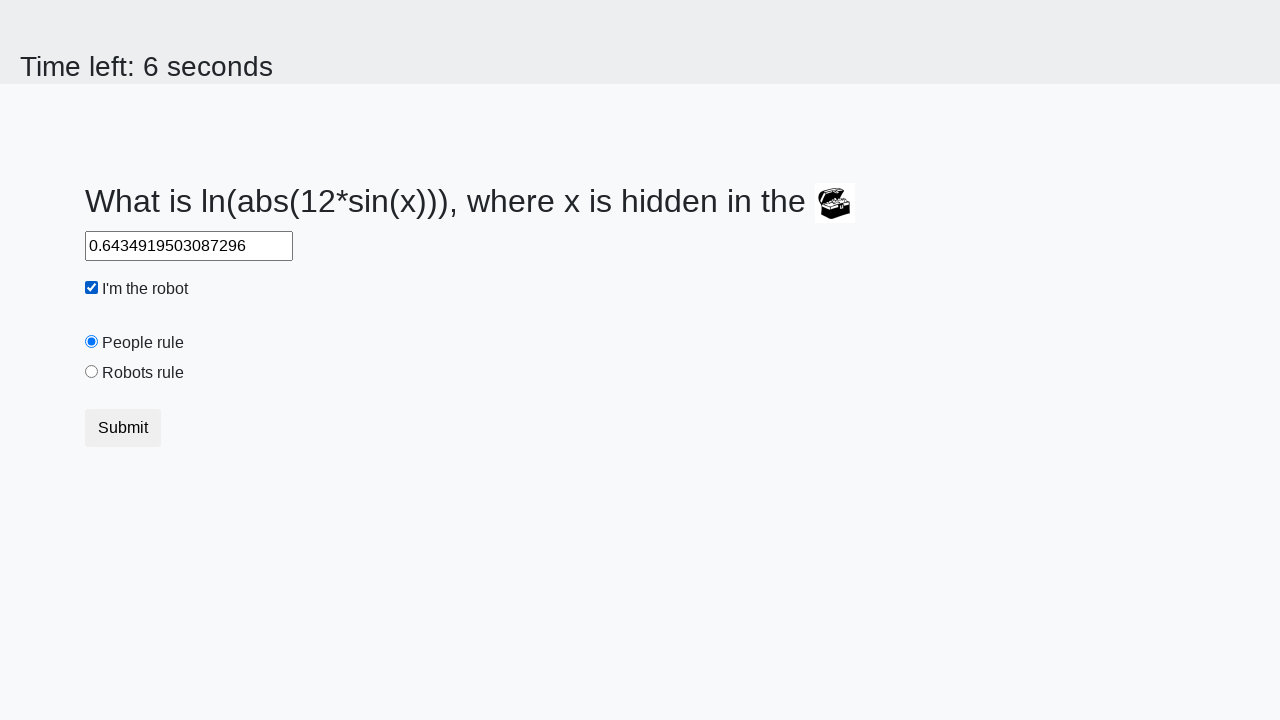

Clicked robots rule checkbox at (92, 372) on #robotsRule
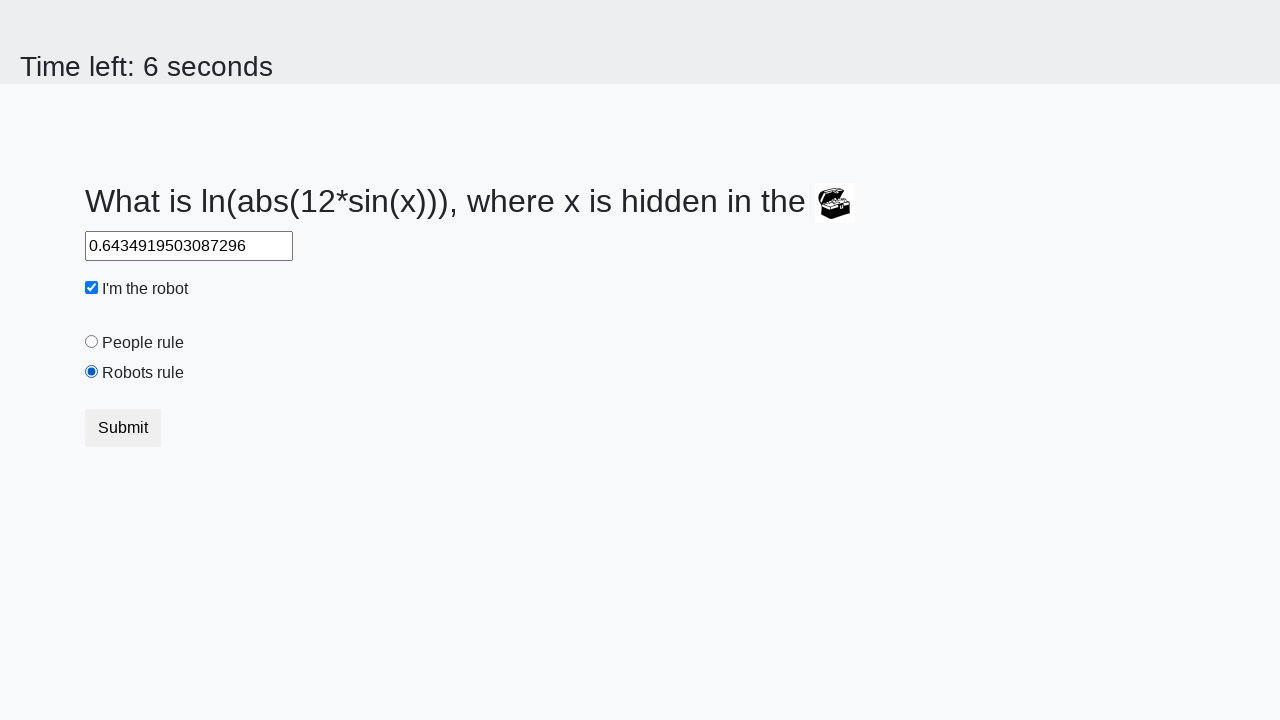

Clicked submit button to submit the form at (123, 428) on .btn-default
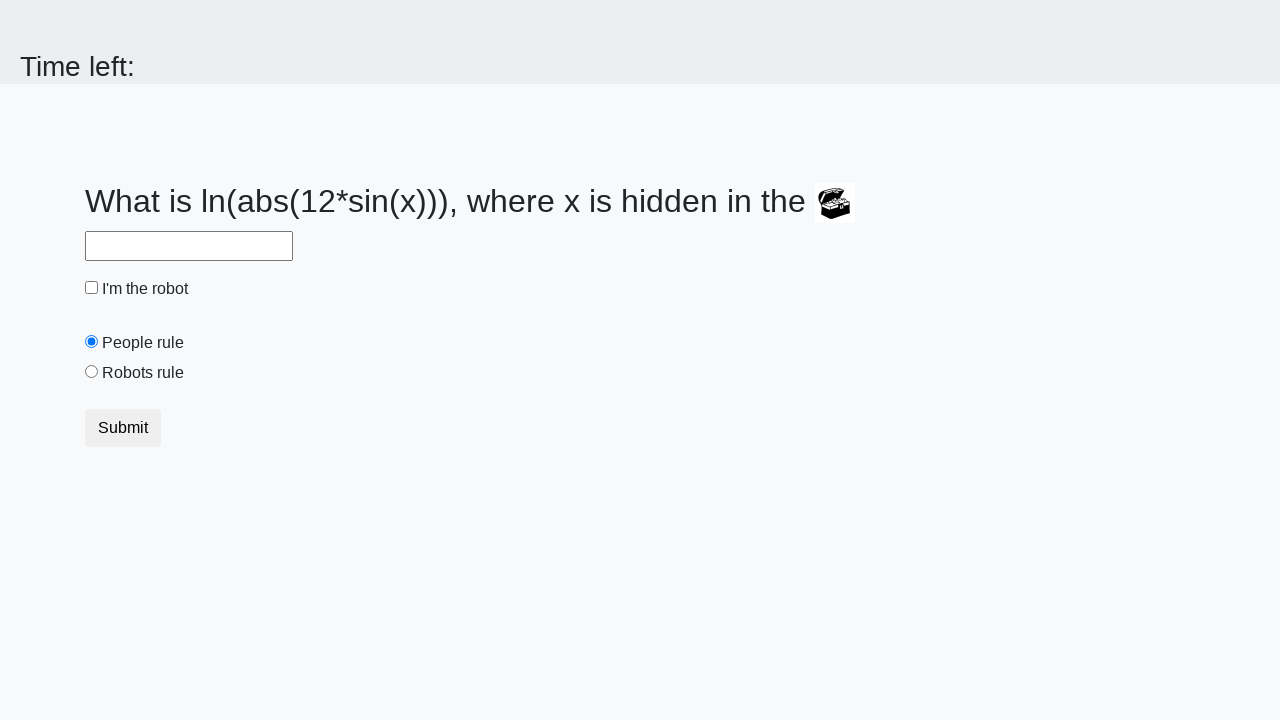

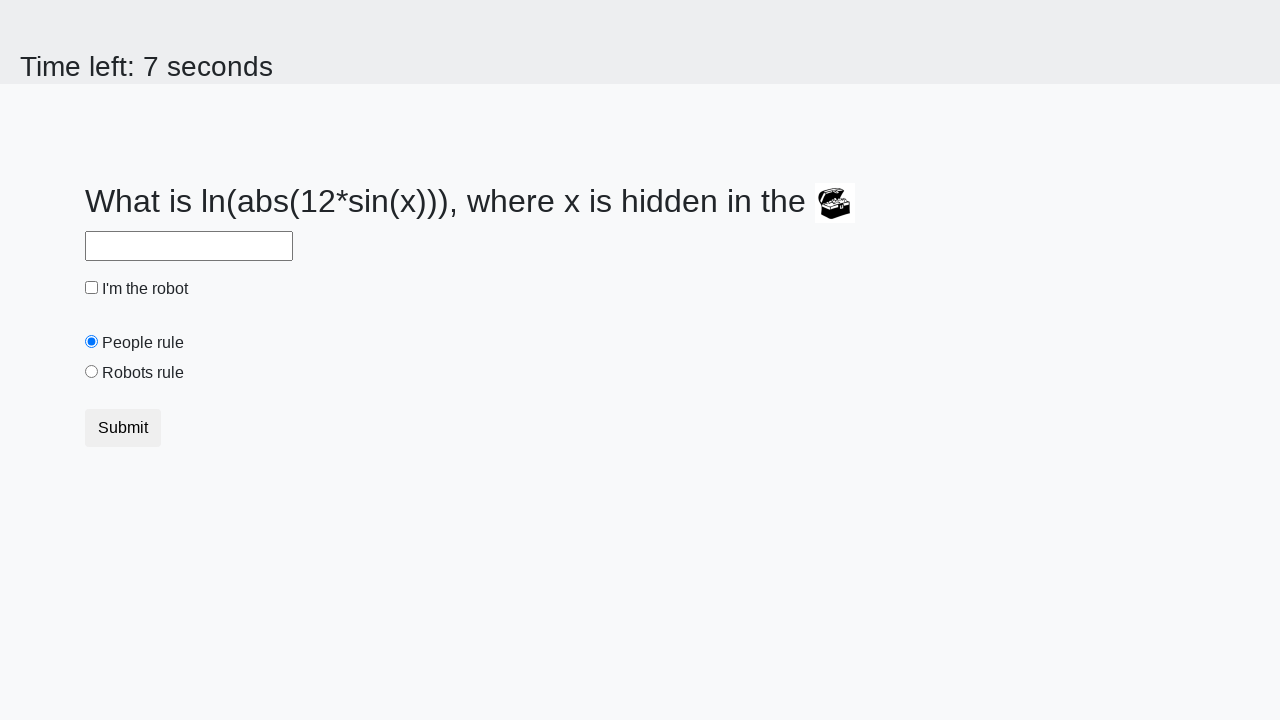